Tests the web tables page by opening a registration form modal and filling in user details including first name, last name, email, age, salary, and department fields, then submitting the form.

Starting URL: https://demoqa.com/webtables

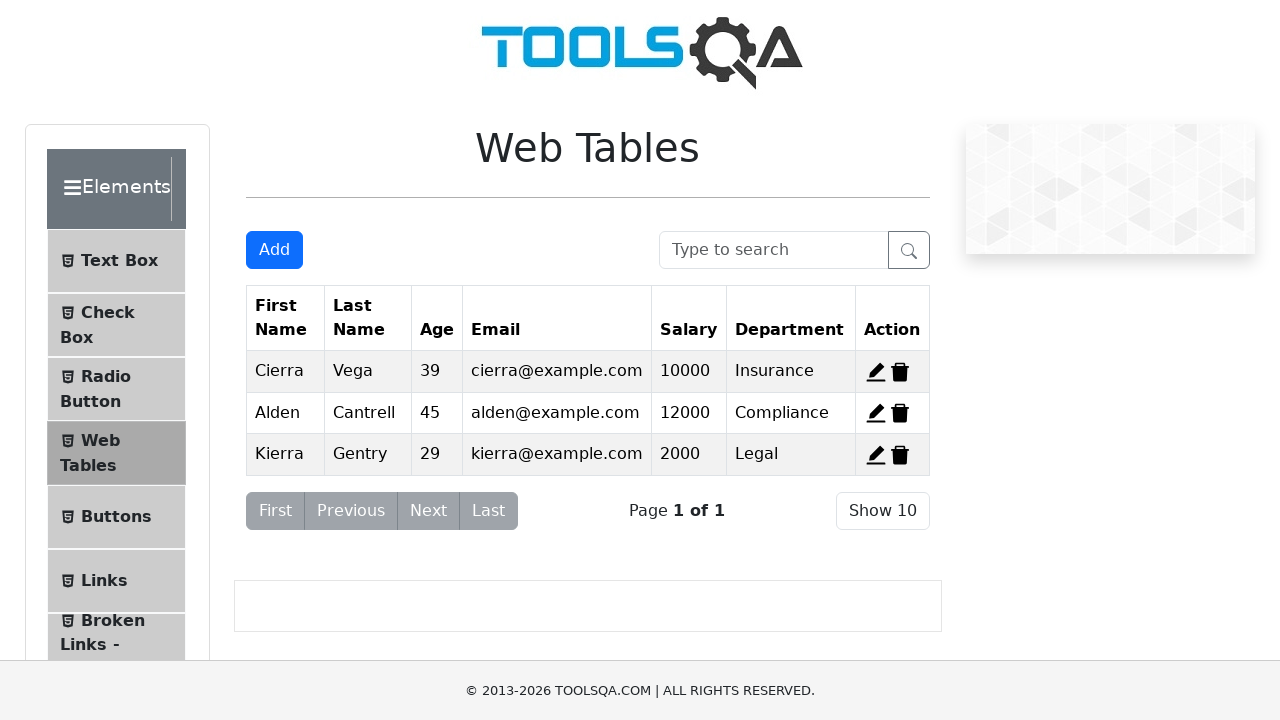

Clicked Add button to open registration modal at (274, 250) on button:has-text("Add")
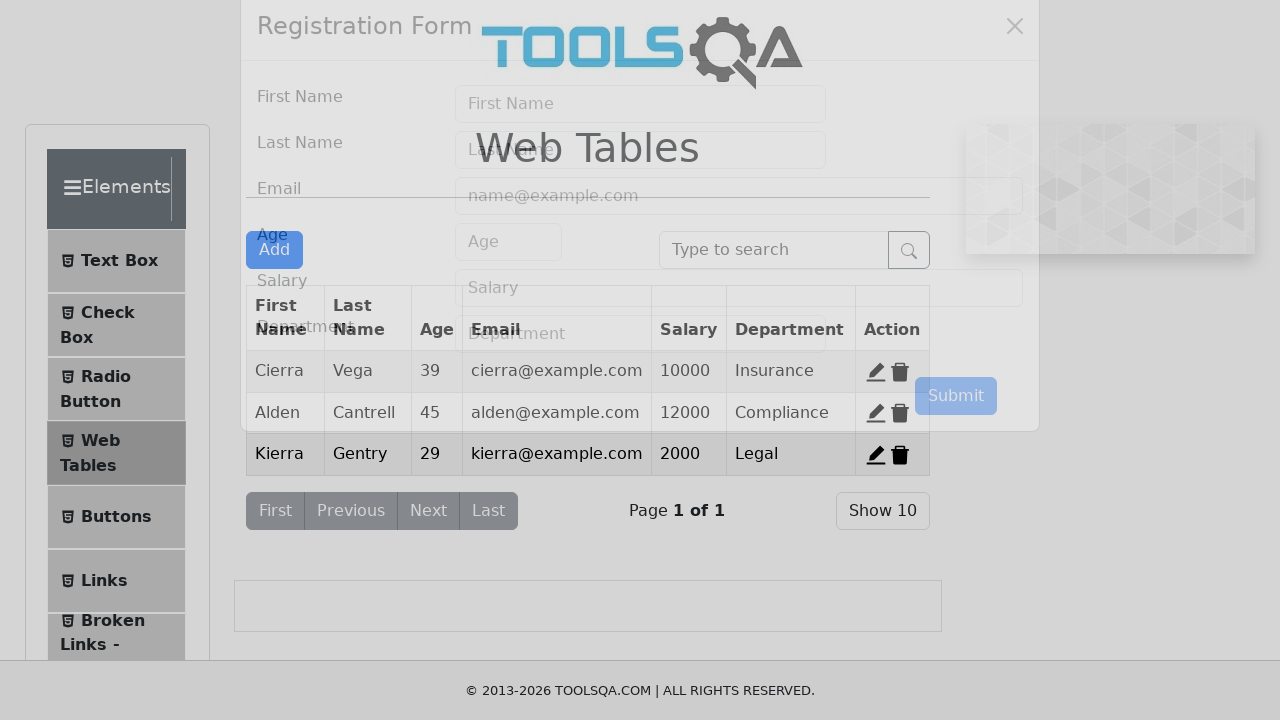

Verified Registration Form modal is visible
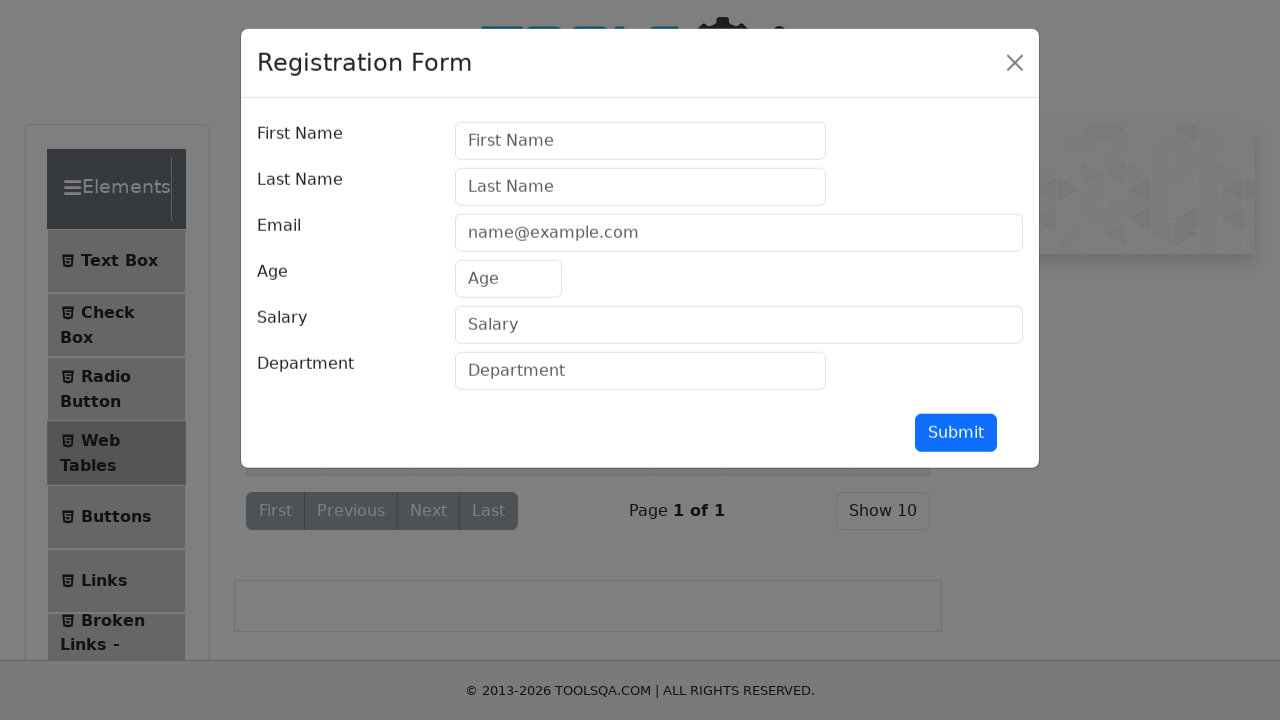

Filled First Name field with 'Roman' on input[placeholder="First Name"]
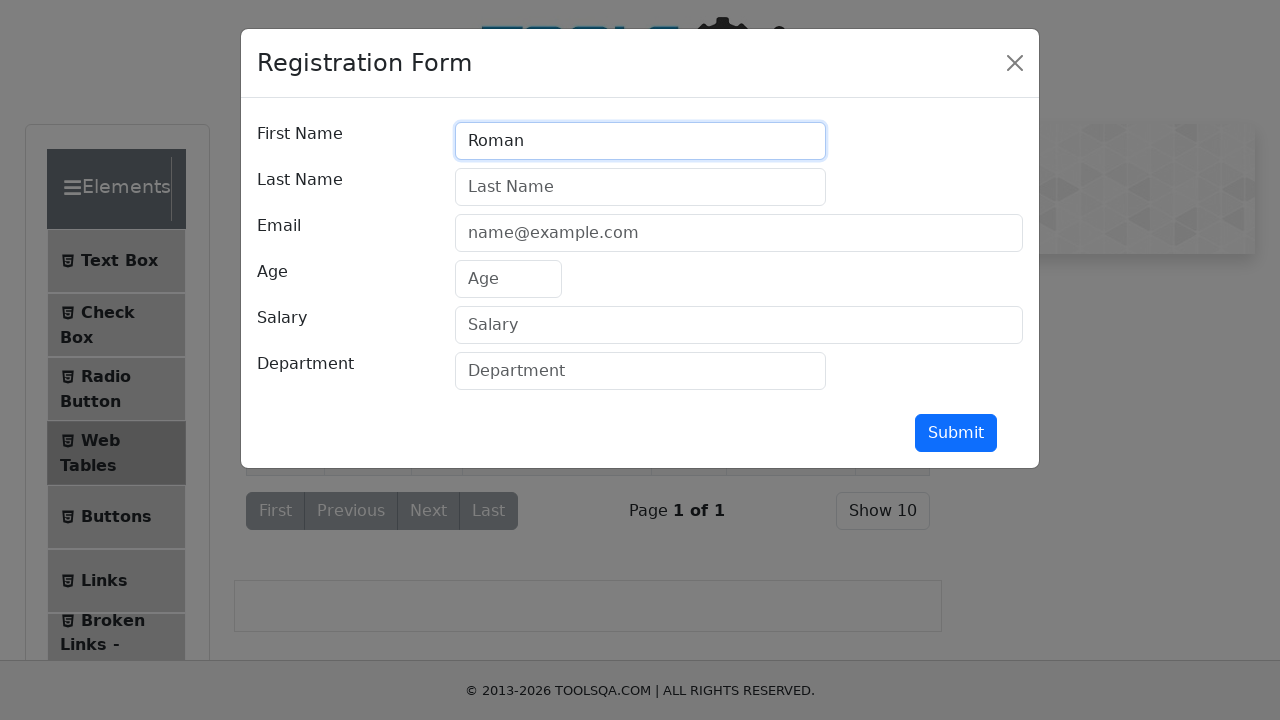

Filled Last Name field with 'Bychkov' on internal:attr=[placeholder="Last Name"i]
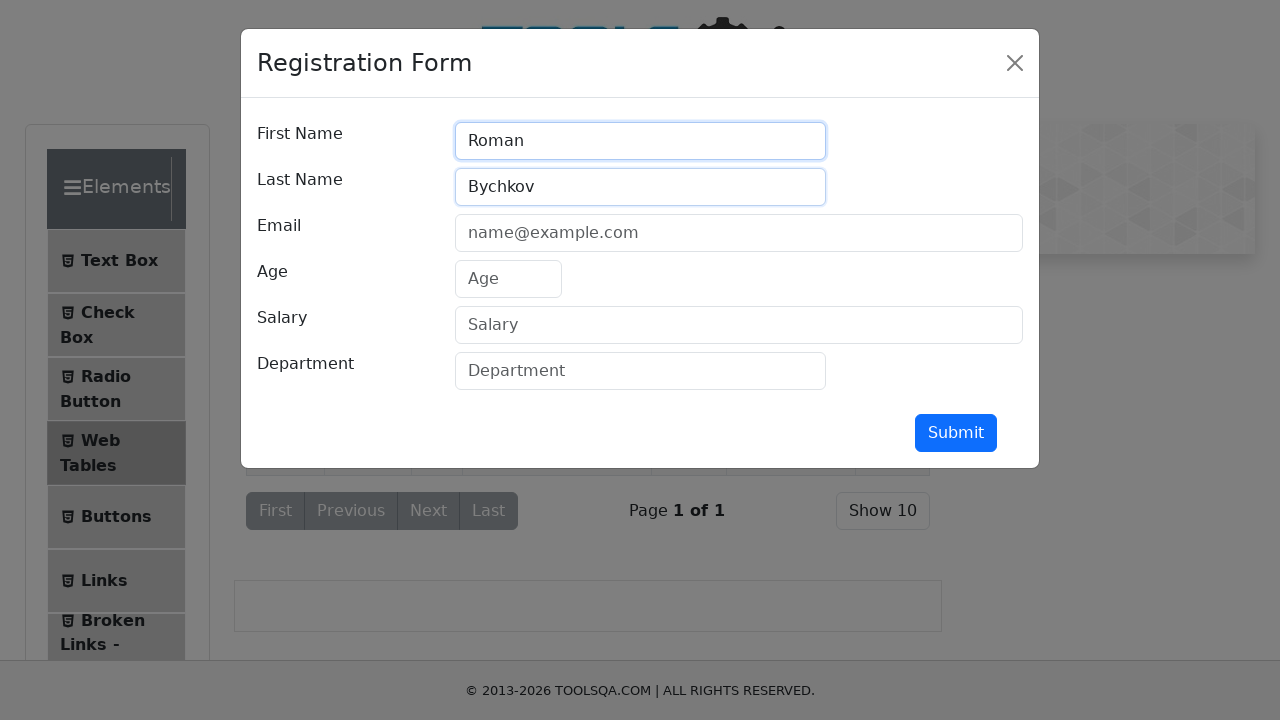

Filled Email field with 'mail@ex.com' on internal:attr=[placeholder="name@example.com"i]
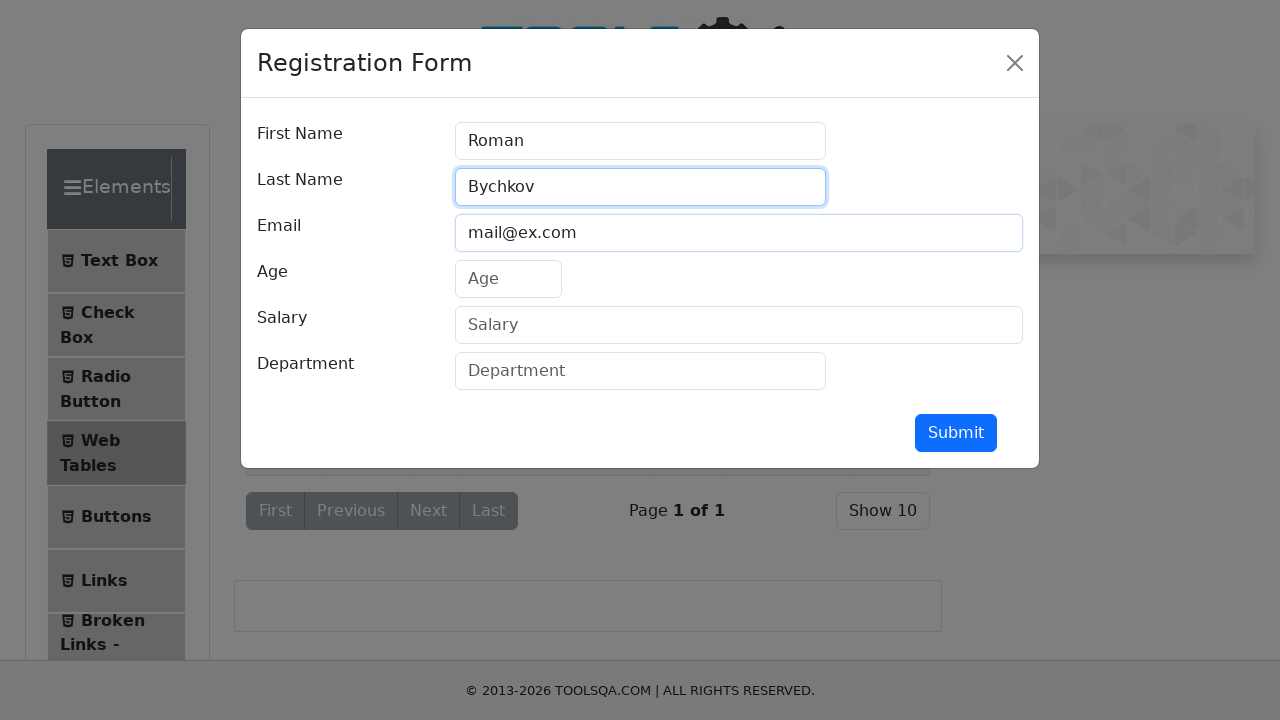

Filled Age field with '26' on internal:attr=[placeholder="Age"i]
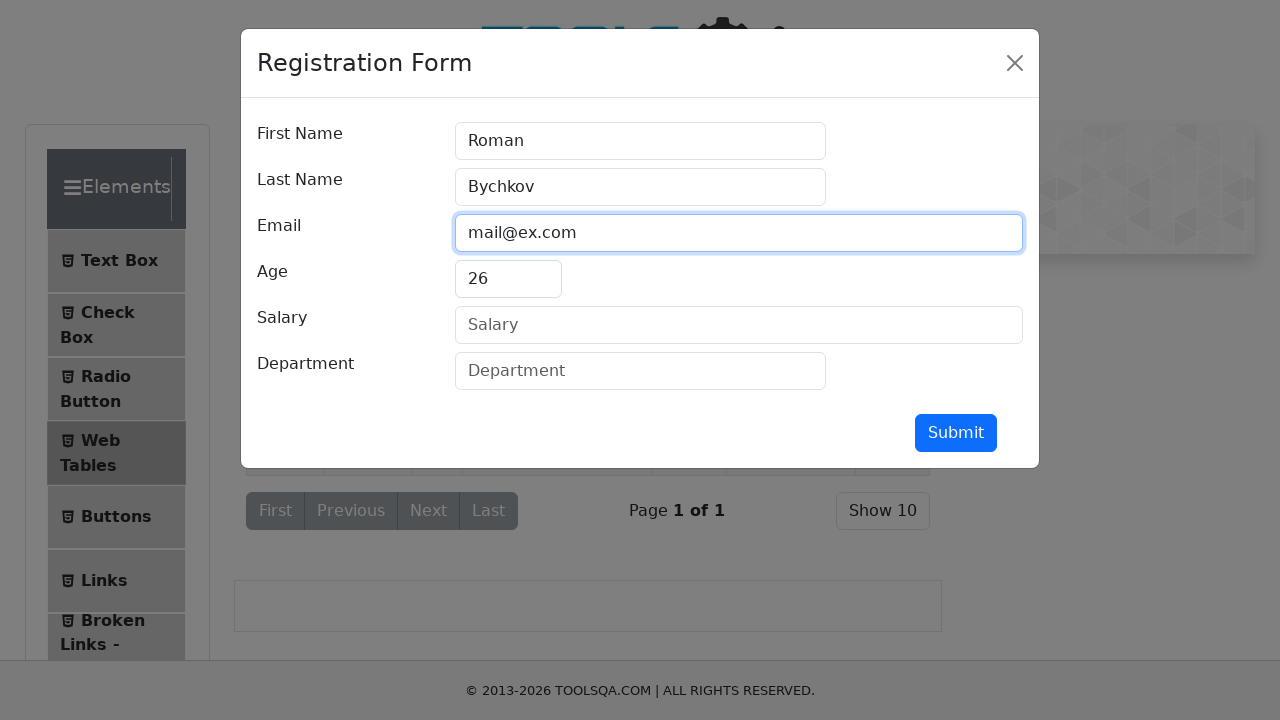

Filled Salary field with '165' on internal:attr=[placeholder="Salary"i]
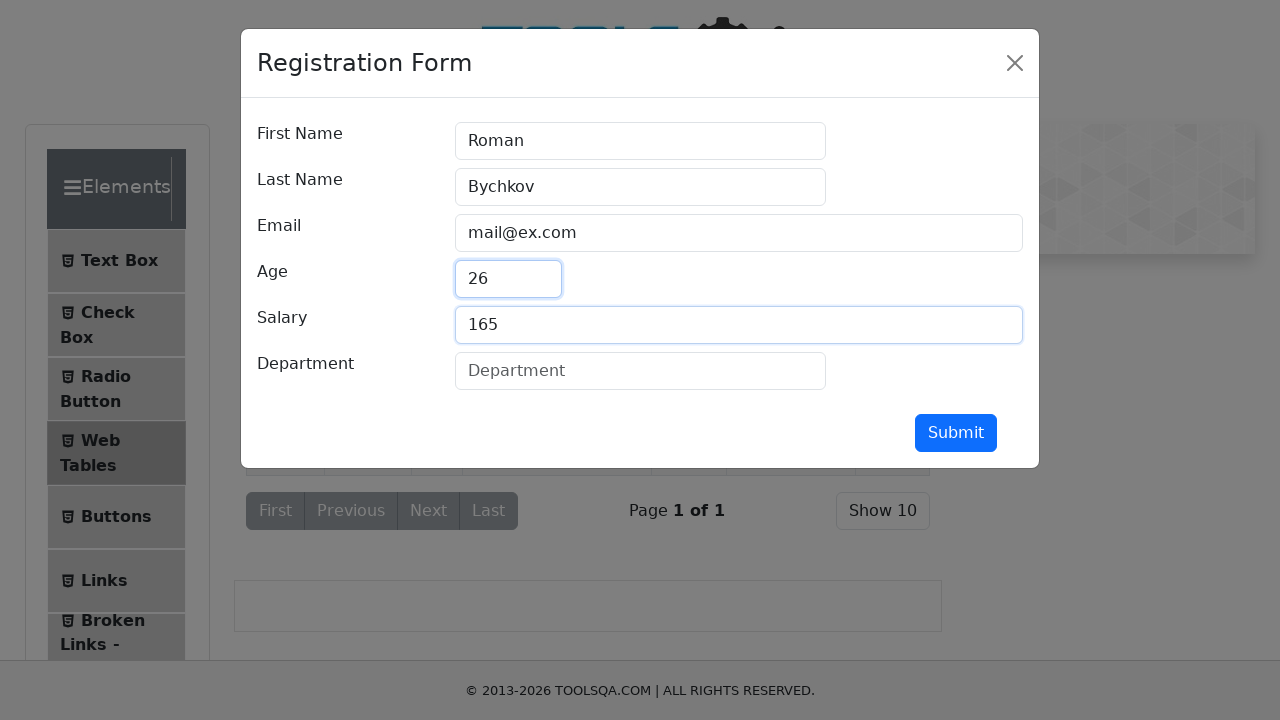

Filled Department field with 'QA' on internal:attr=[placeholder="Department"i]
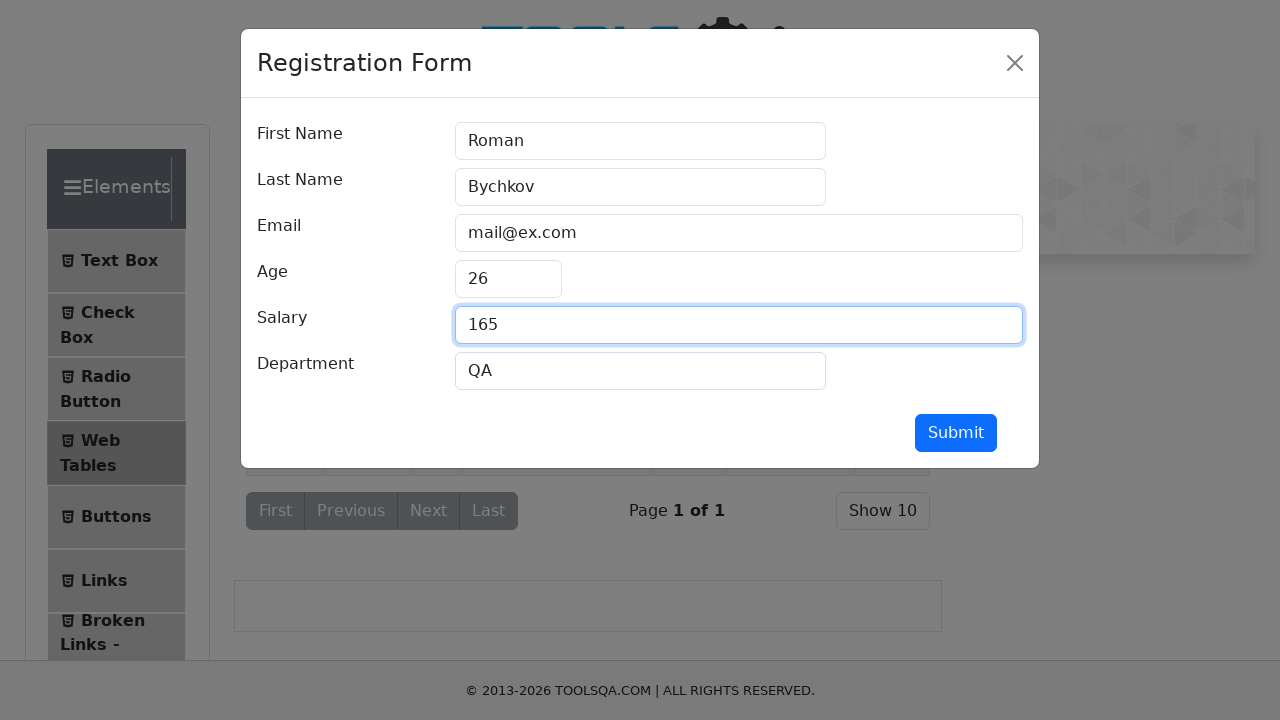

Clicked Submit button to submit the registration form at (956, 433) on internal:role=button[name="Submit"i]
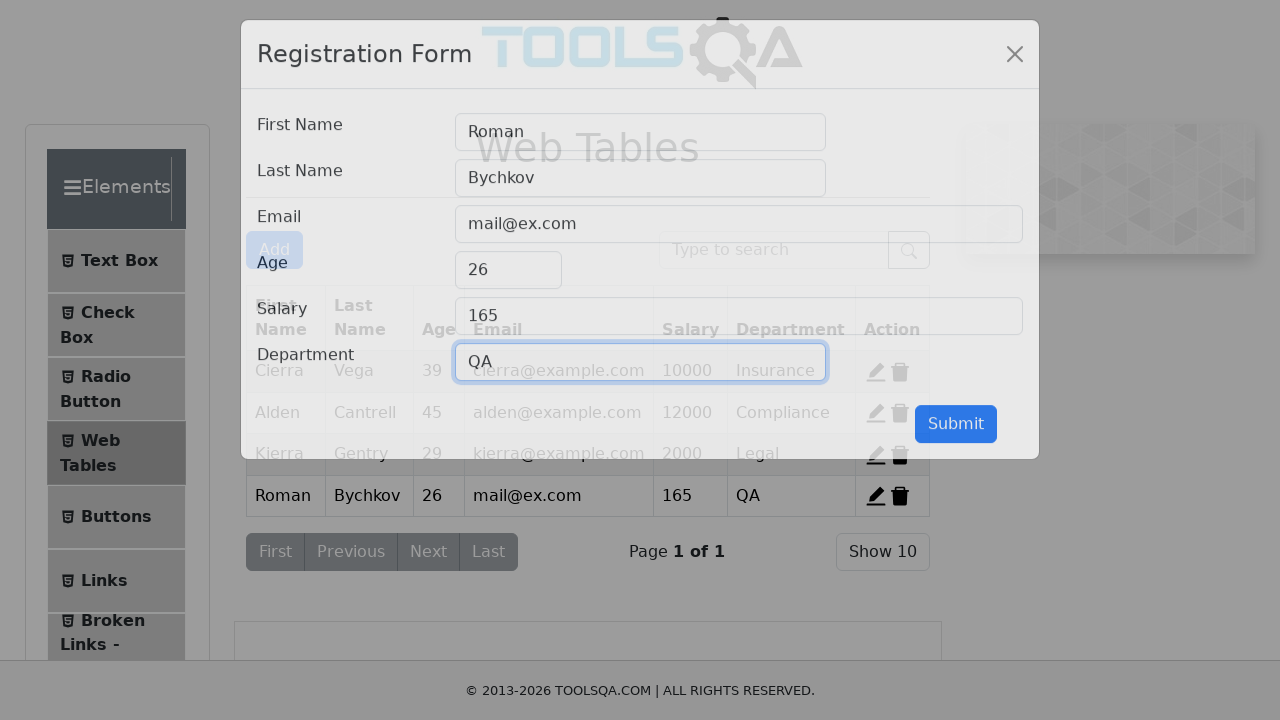

Waited for form submission to complete
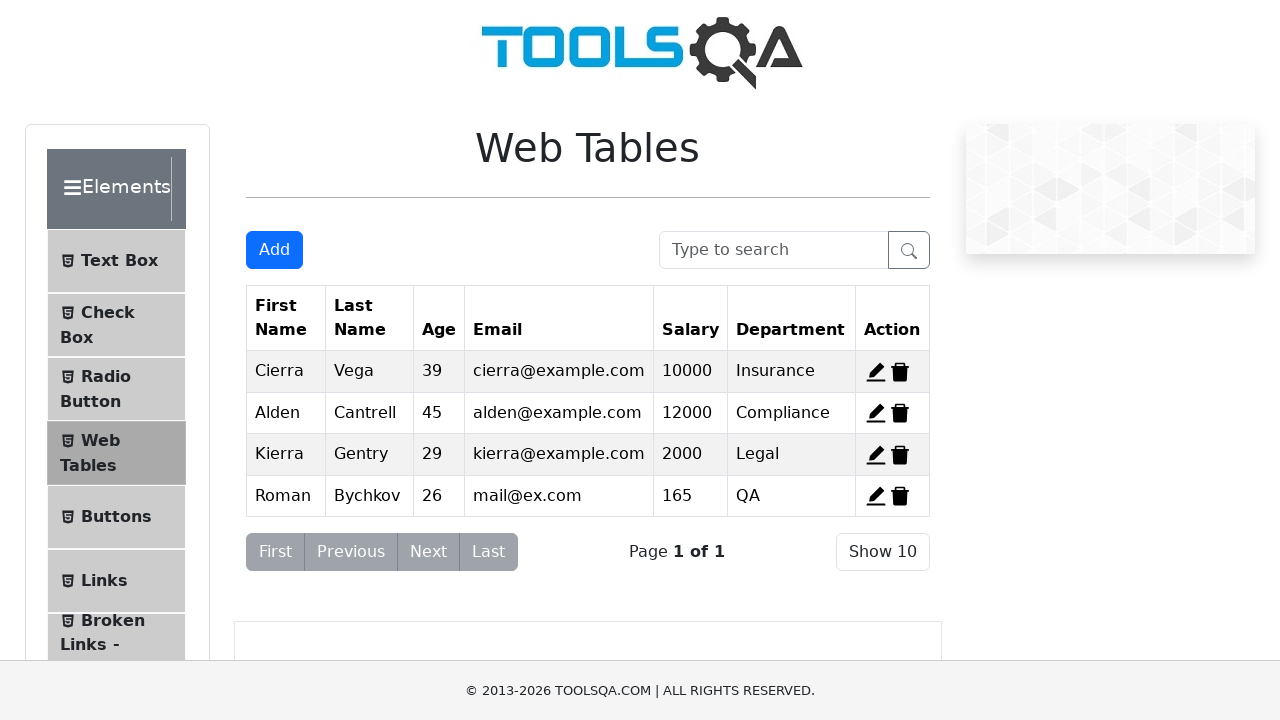

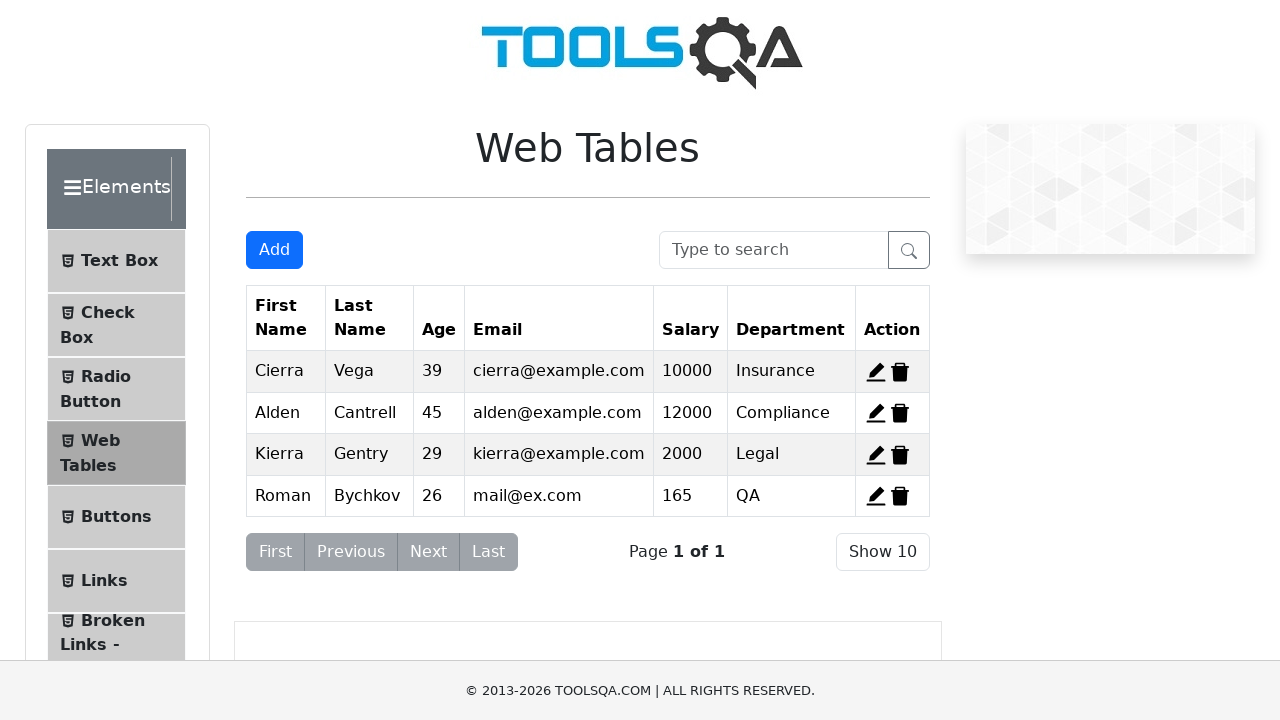